Tests different mouse interaction events (click, double-click, right-click) on an interactive 3D dice element and observes the changing face values

Starting URL: https://v1.training-support.net/selenium/input-events

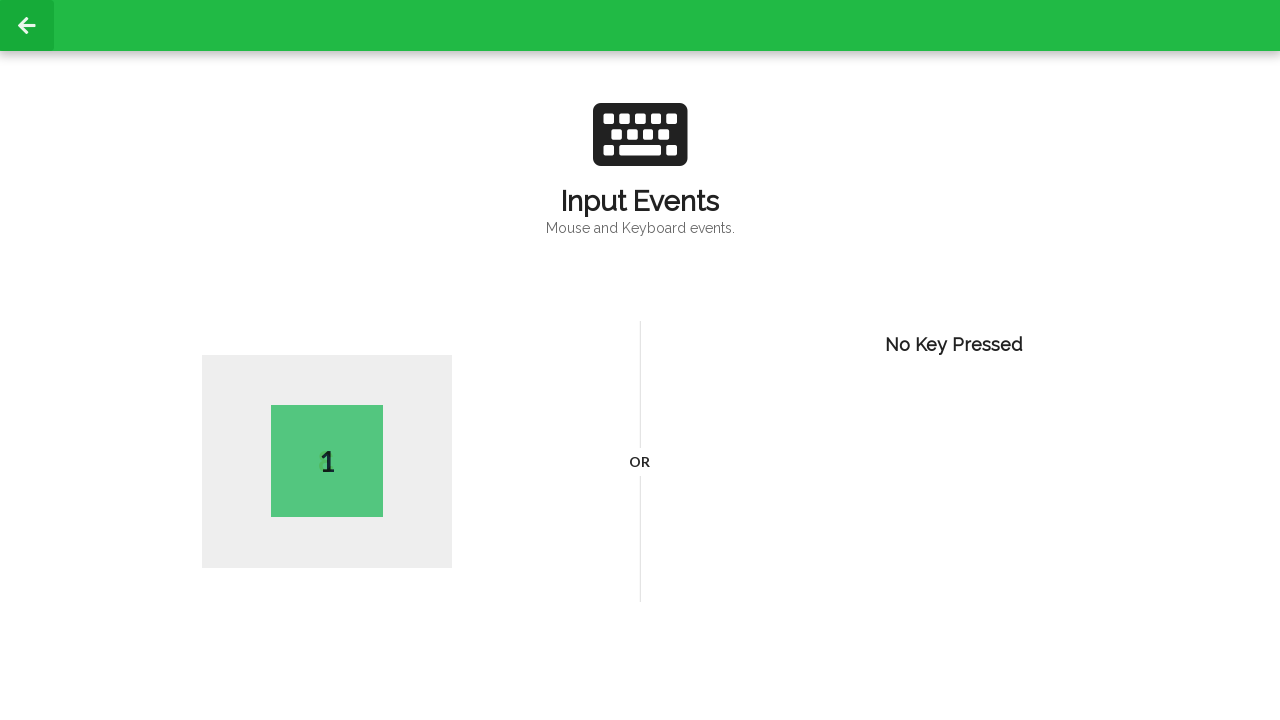

Performed single click on page body at (640, 360) on body
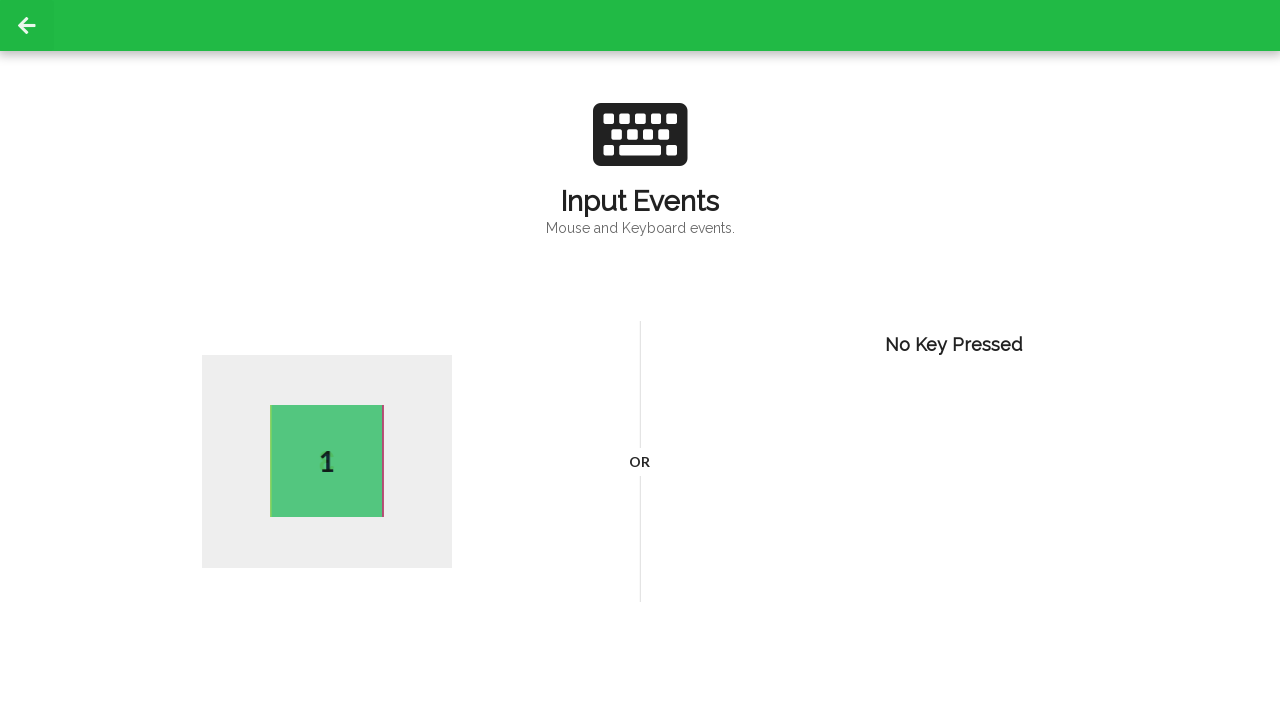

Waited 1000ms for dice animation after single click
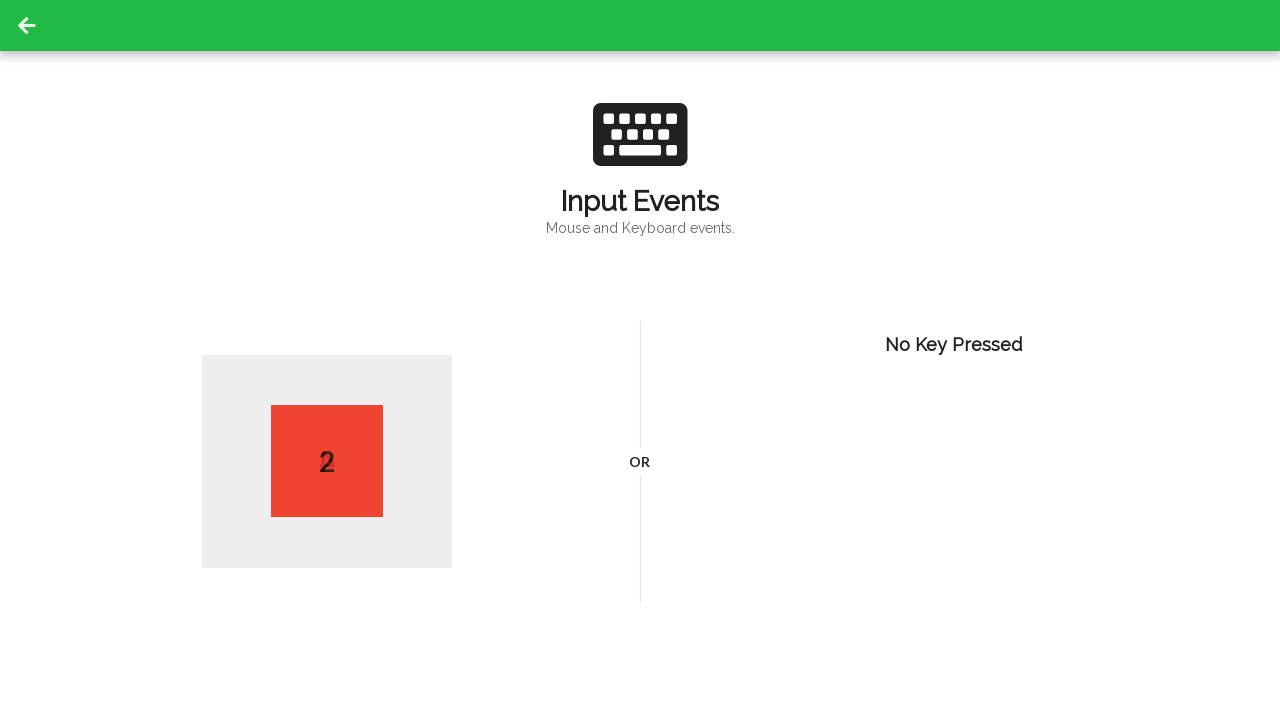

Retrieved dice front side text after click: 2
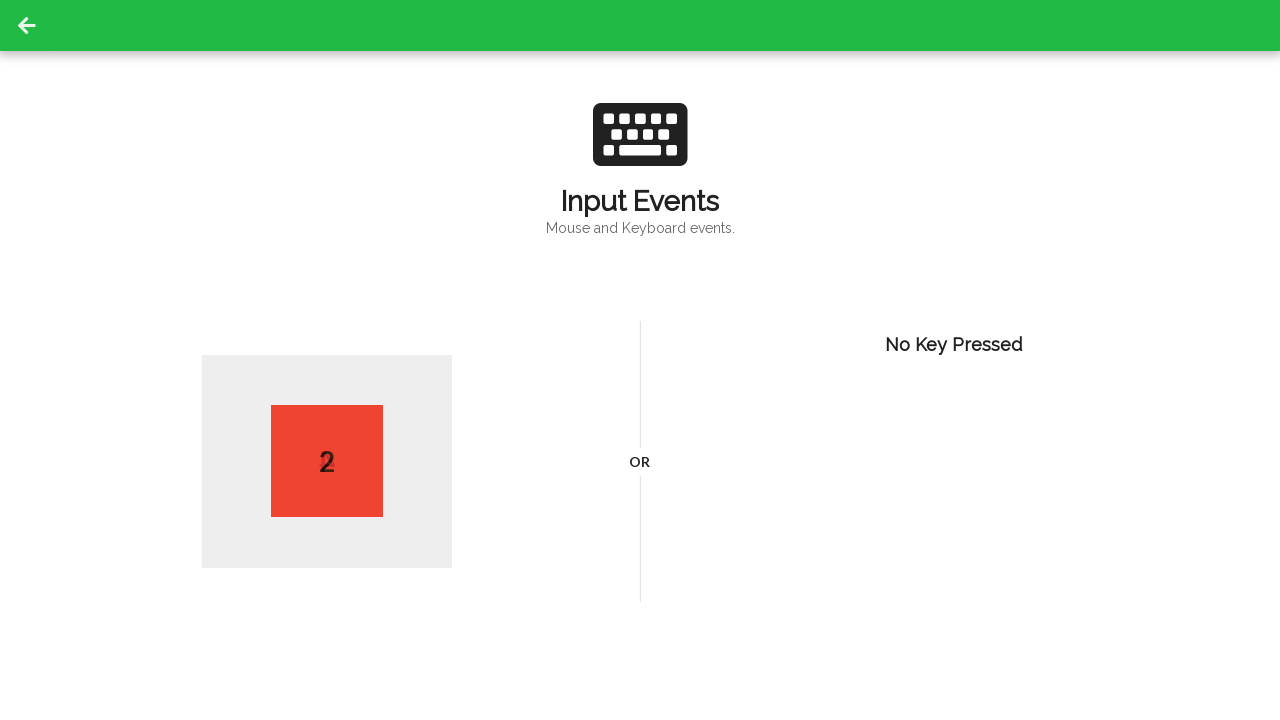

Performed double-click on page body at (640, 360) on body
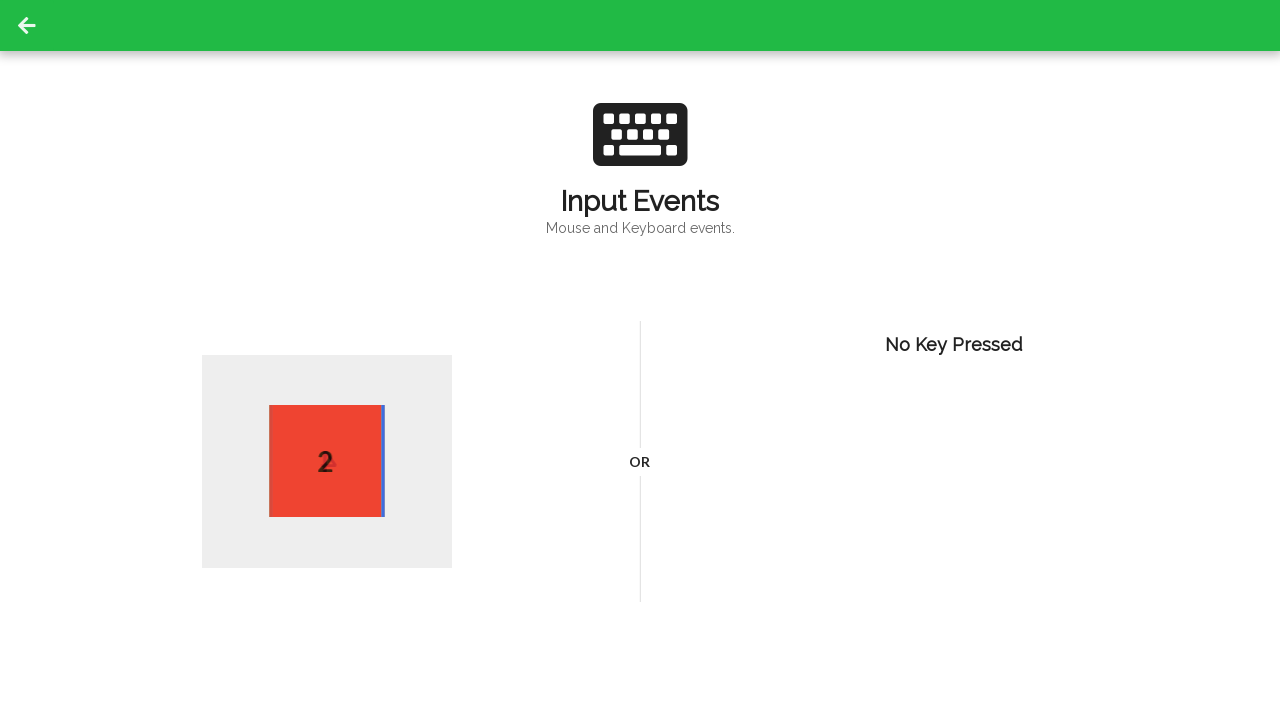

Waited 1000ms for dice animation after double-click
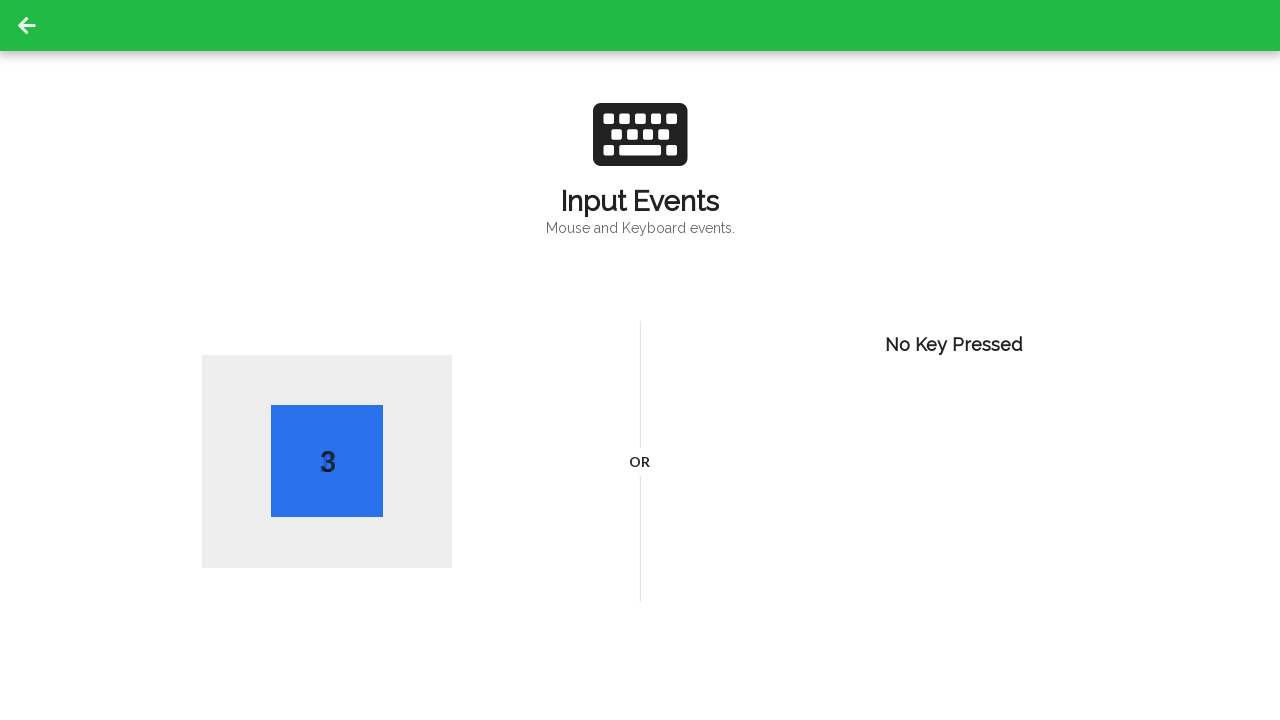

Retrieved dice front side text after double-click: 3
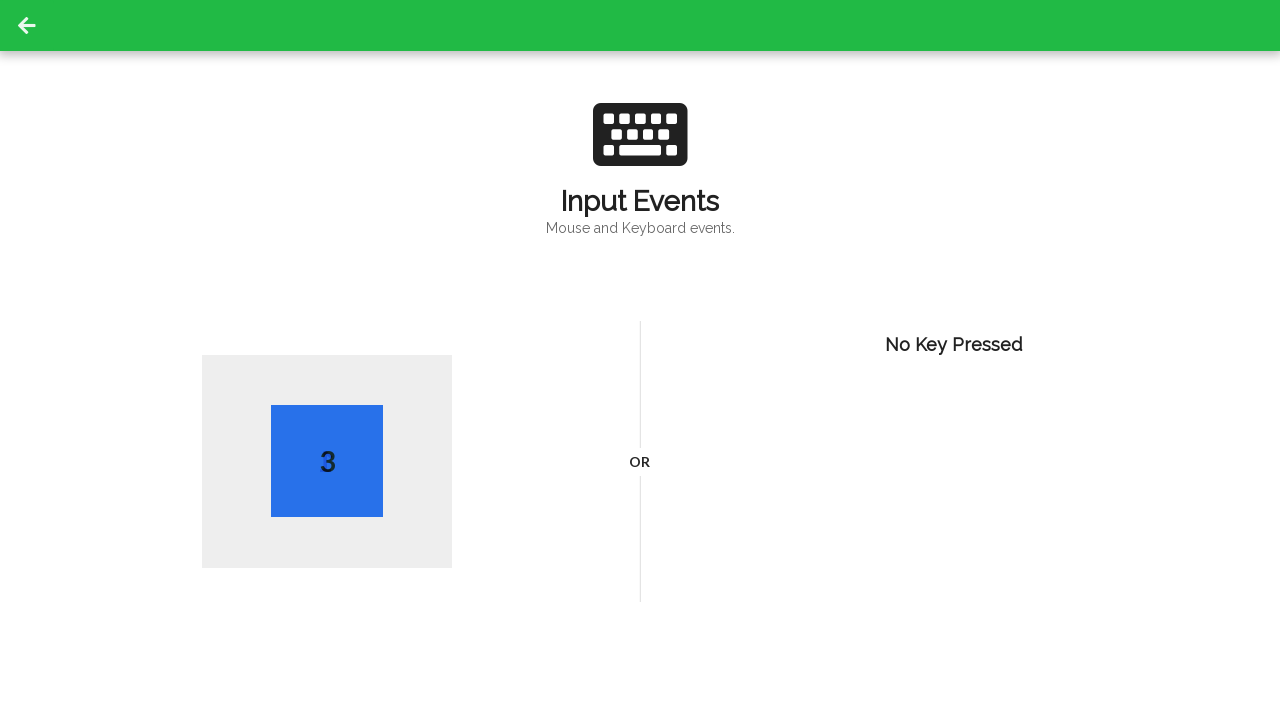

Performed right-click (context click) on page body at (640, 360) on body
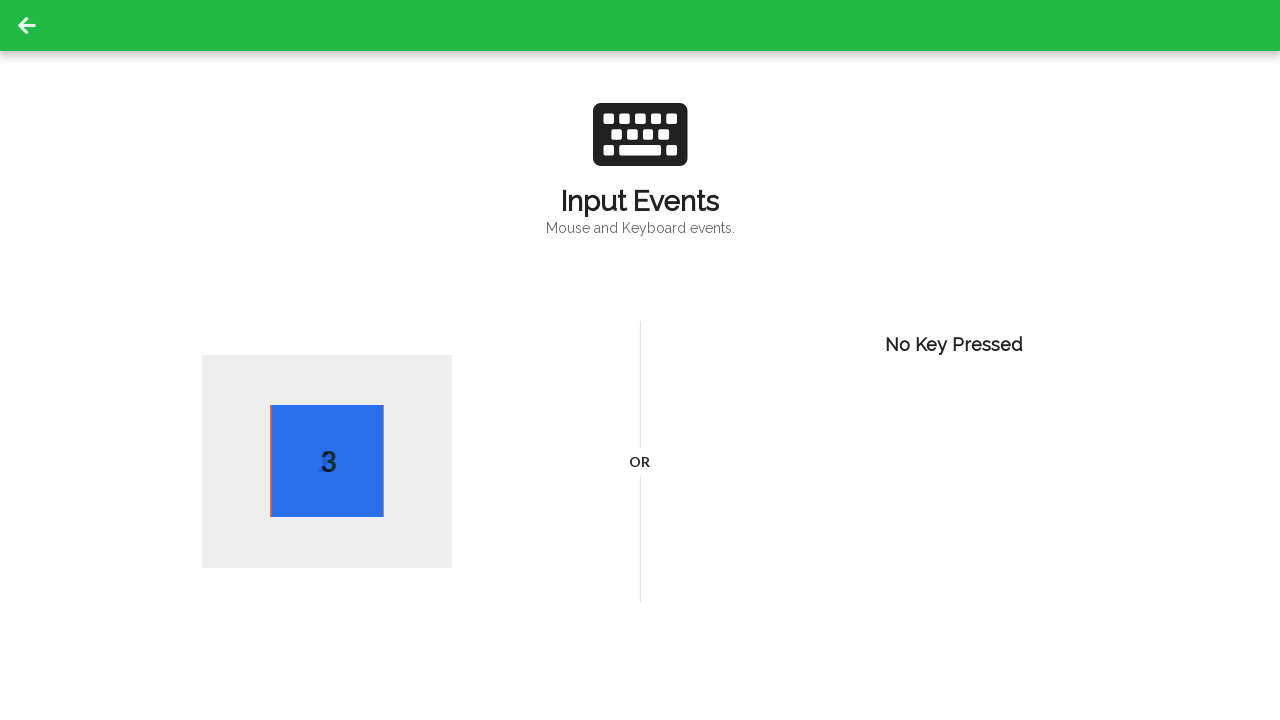

Waited 1000ms for dice animation after right-click
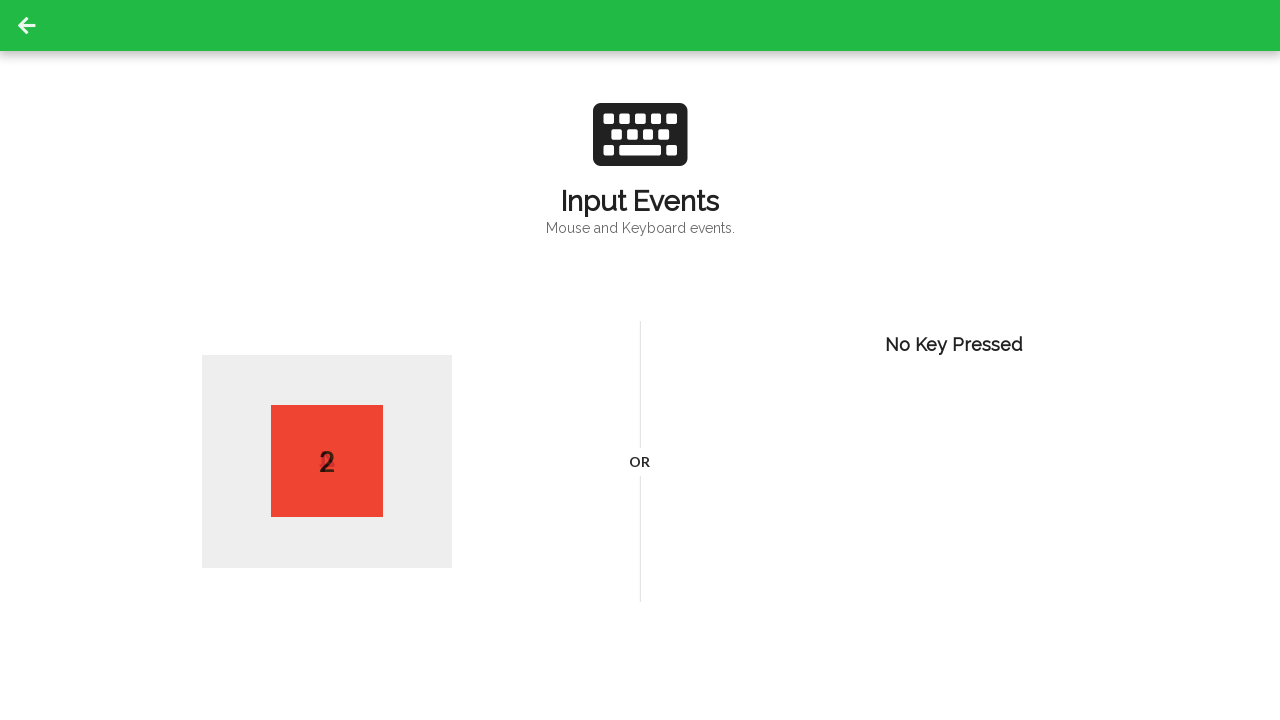

Retrieved dice front side text after right-click: 2
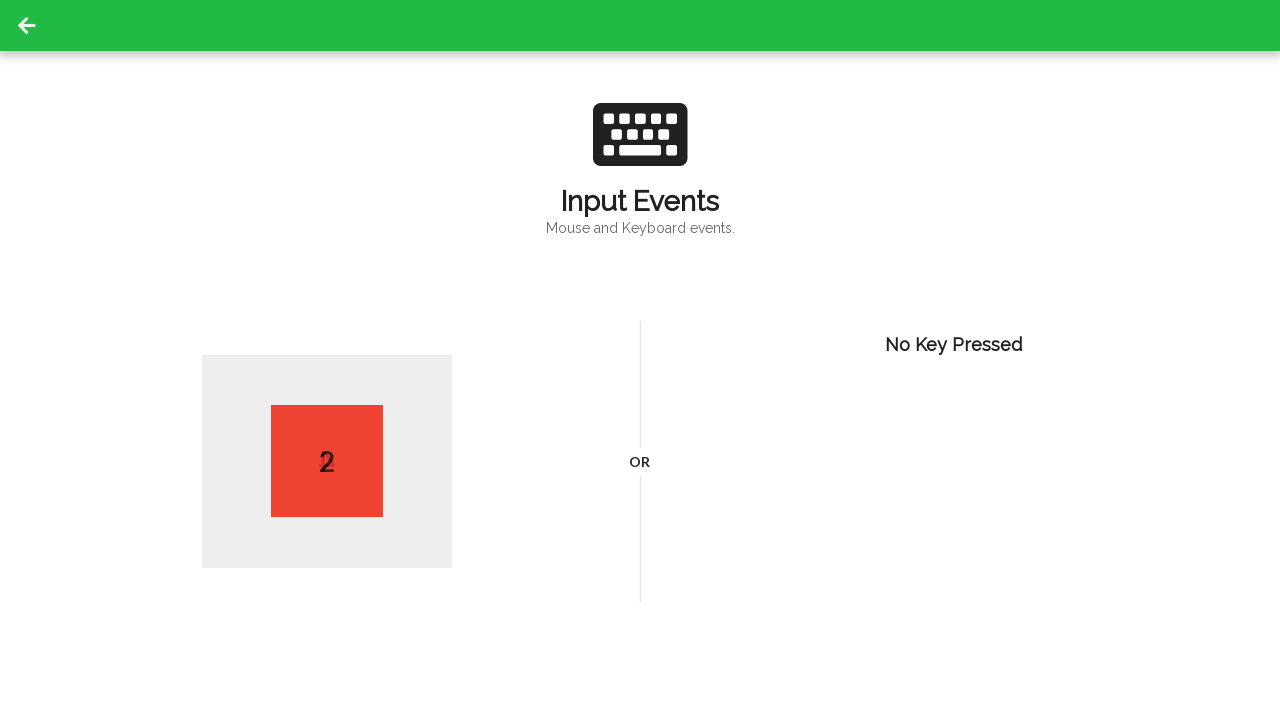

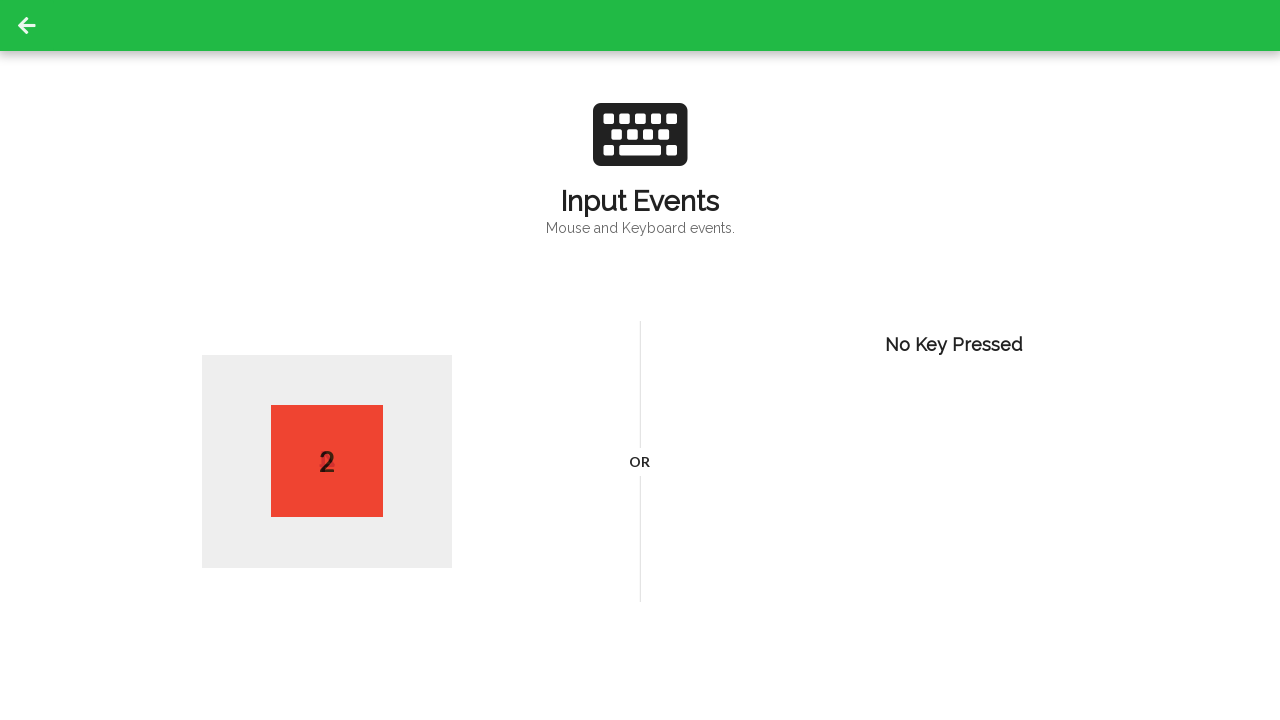